Tests a form submission flow by clicking a specific link (calculated using math functions) and filling out a registration form with personal details

Starting URL: http://suninjuly.github.io/find_link_text

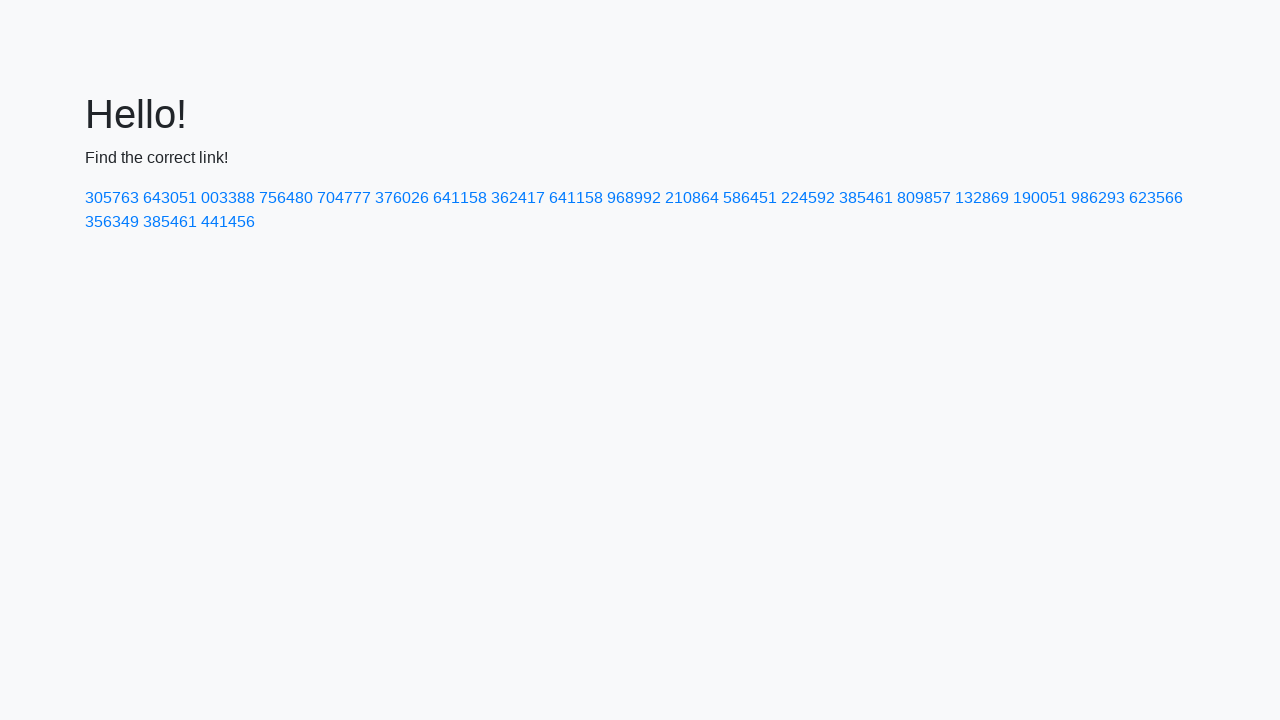

Clicked link with calculated text '224592' at (808, 198) on a:has-text('224592')
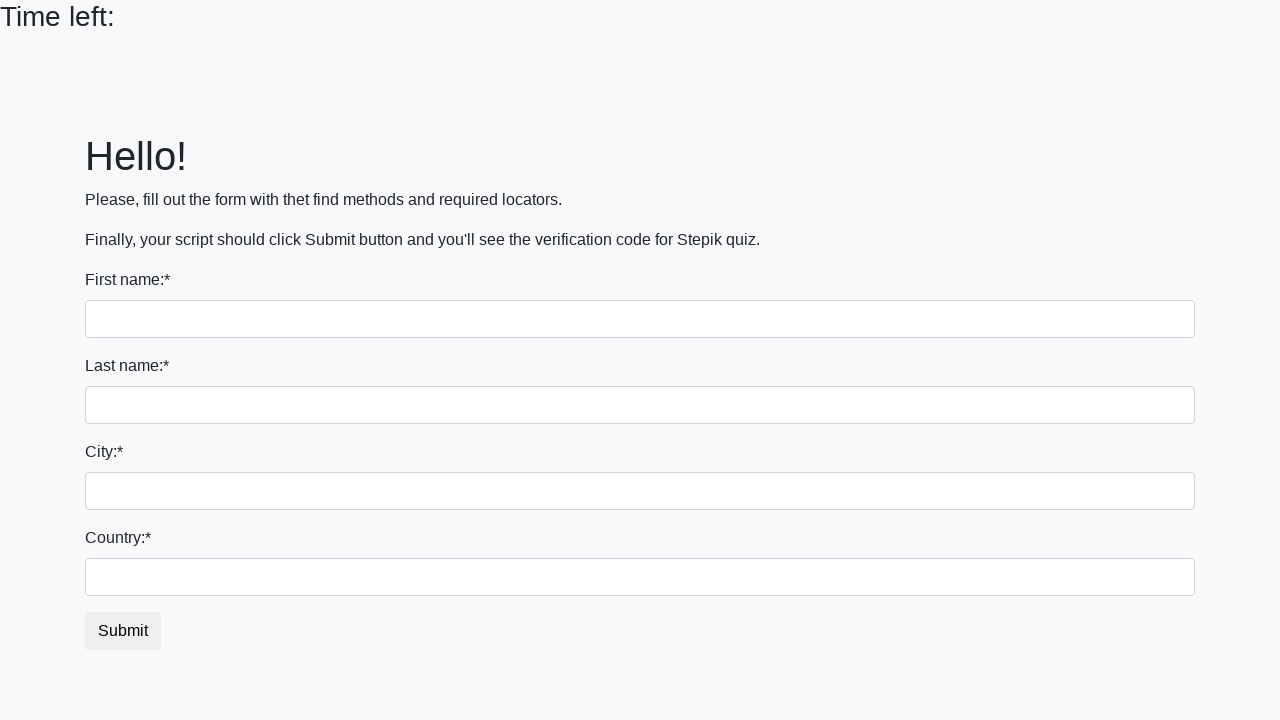

Filled first name field with 'Grigoriy' on input[name='first_name']
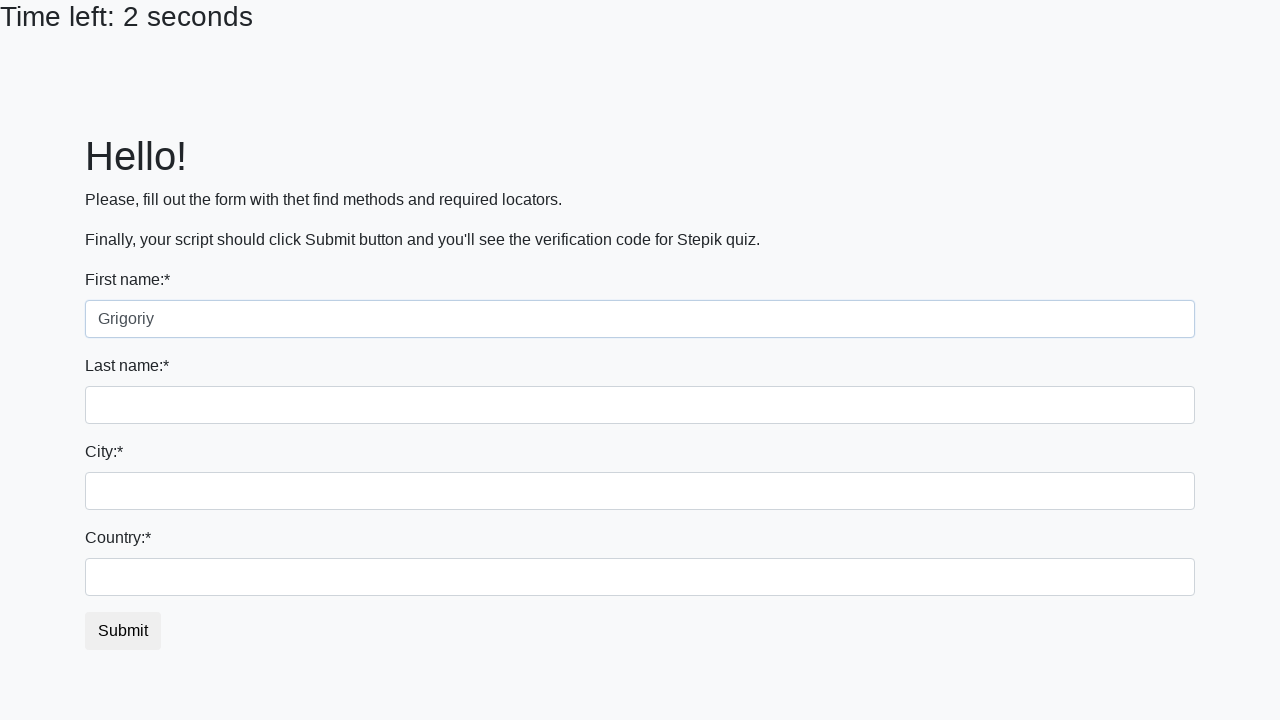

Filled last name field with 'KOZLOW' on input[name='last_name']
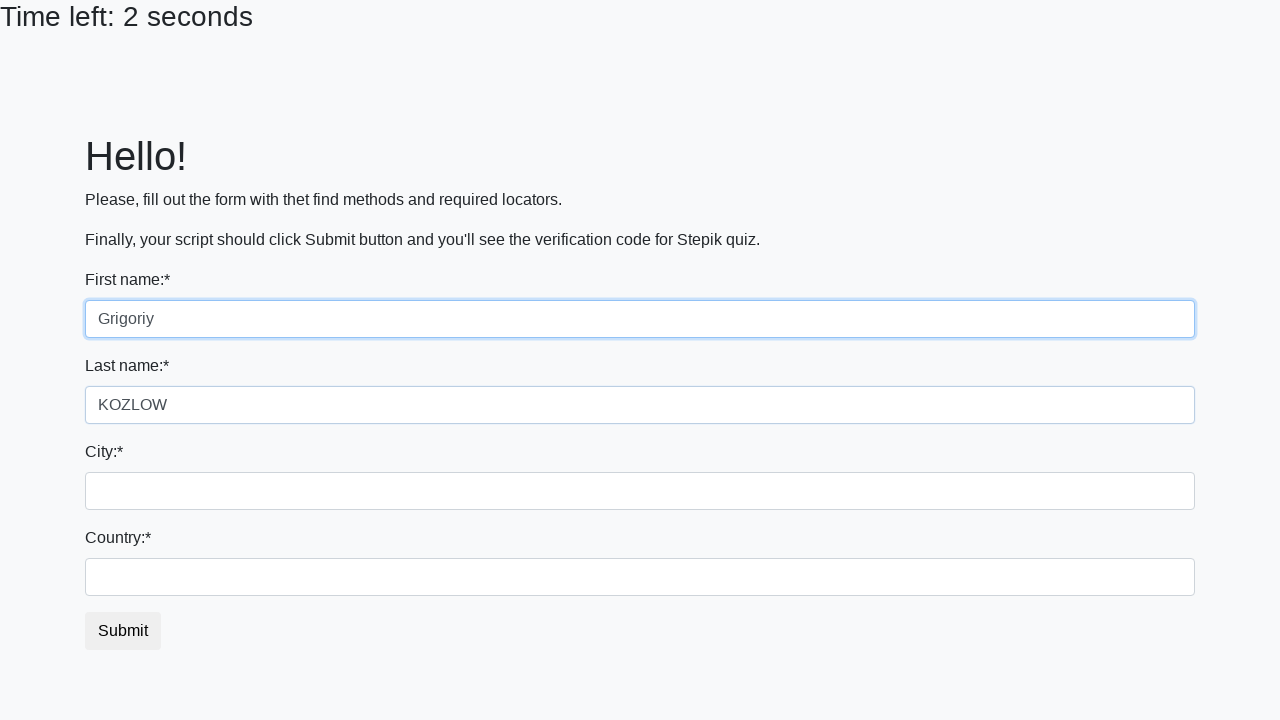

Filled city field with 'MOSKOW' on .city
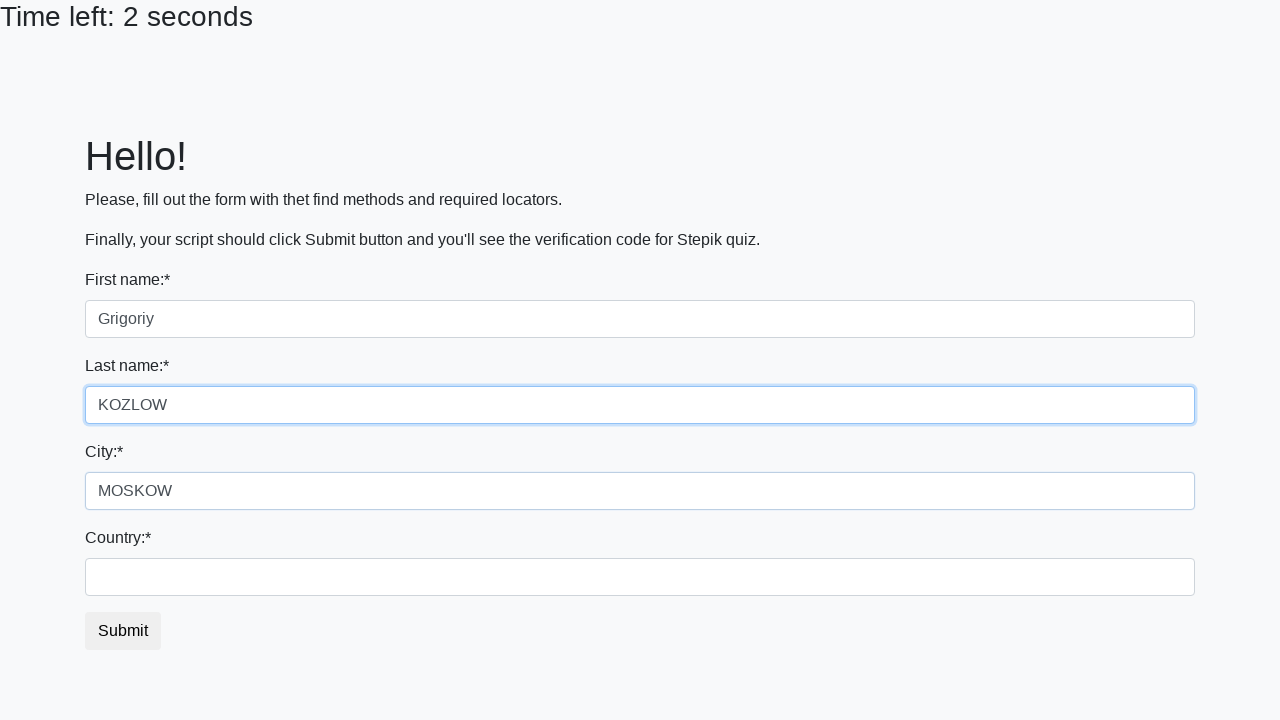

Filled country field with 'Russia' on #country
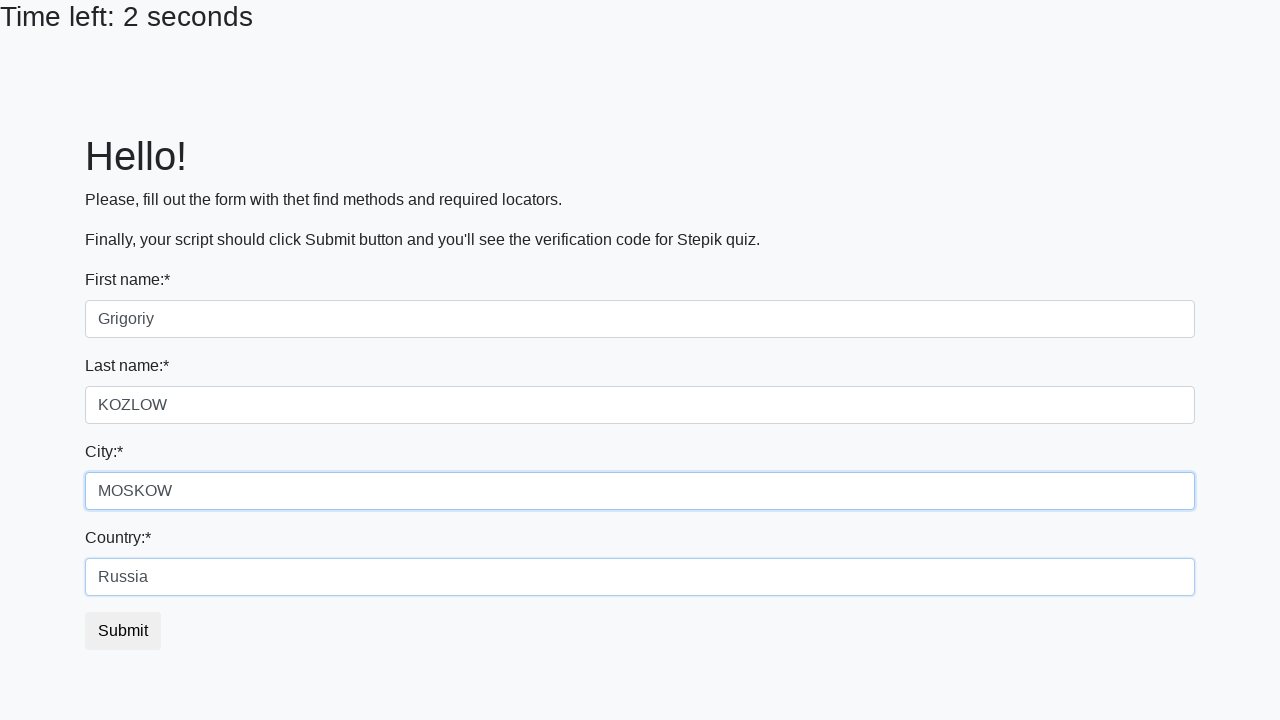

Clicked submit button to submit registration form at (123, 631) on button.btn
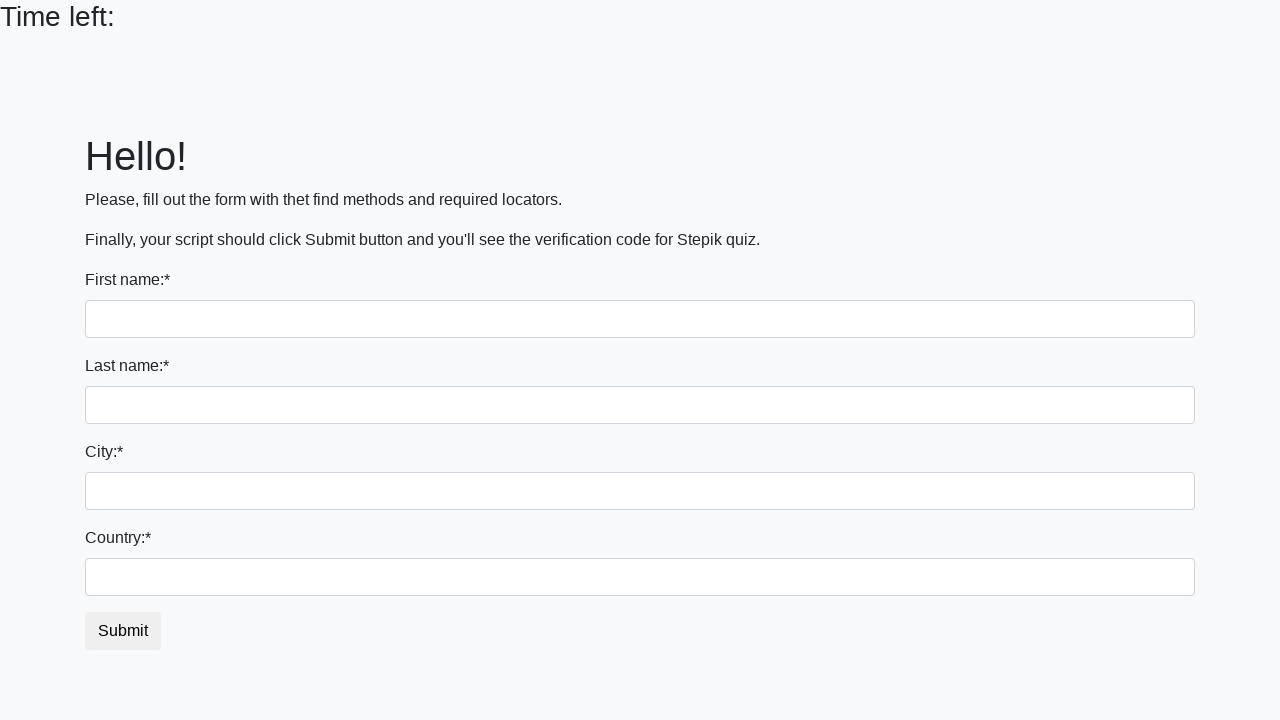

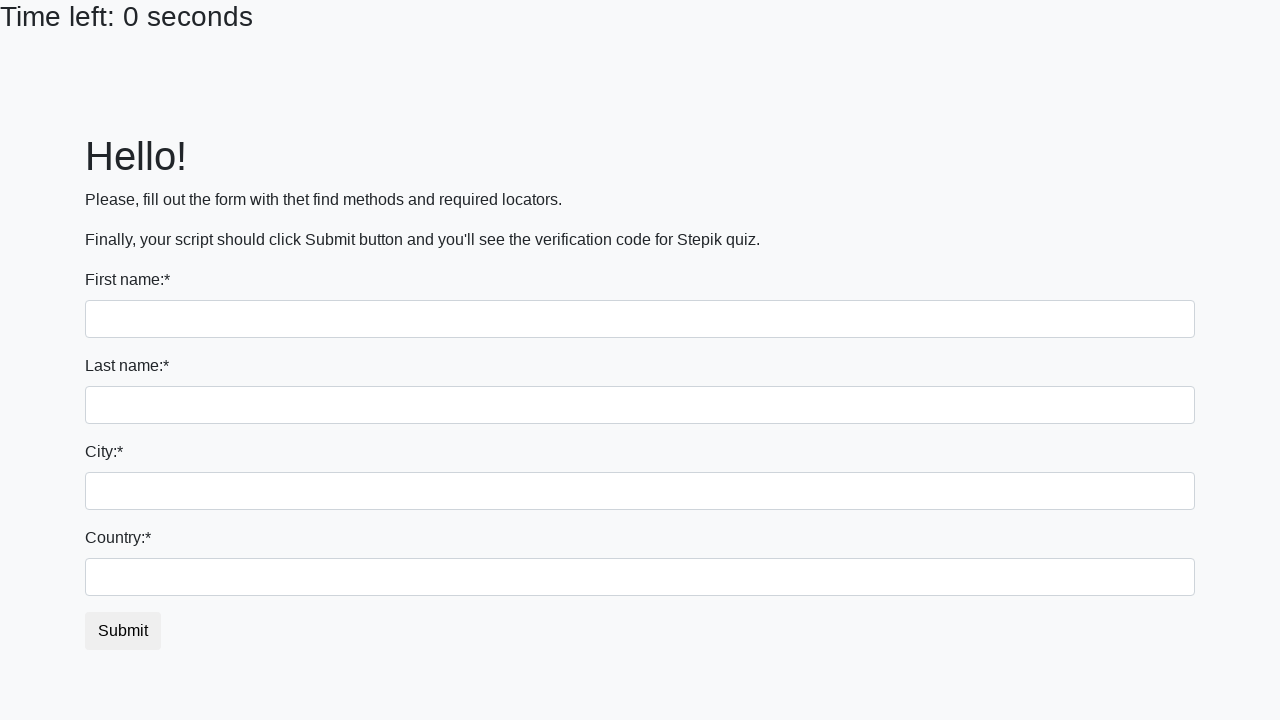